Tests the Close button functionality on the registration popup window

Starting URL: https://www.demoblaze.com/

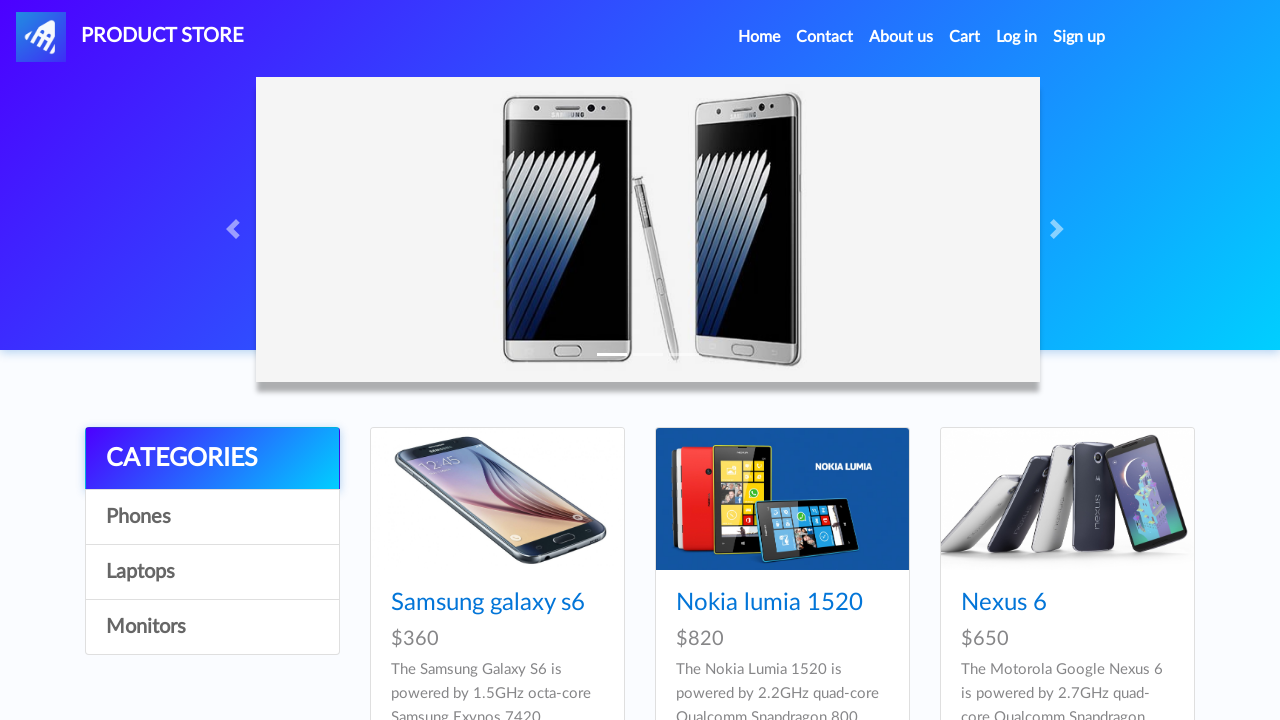

Clicked signin2 button to open registration popup at (1079, 37) on #signin2
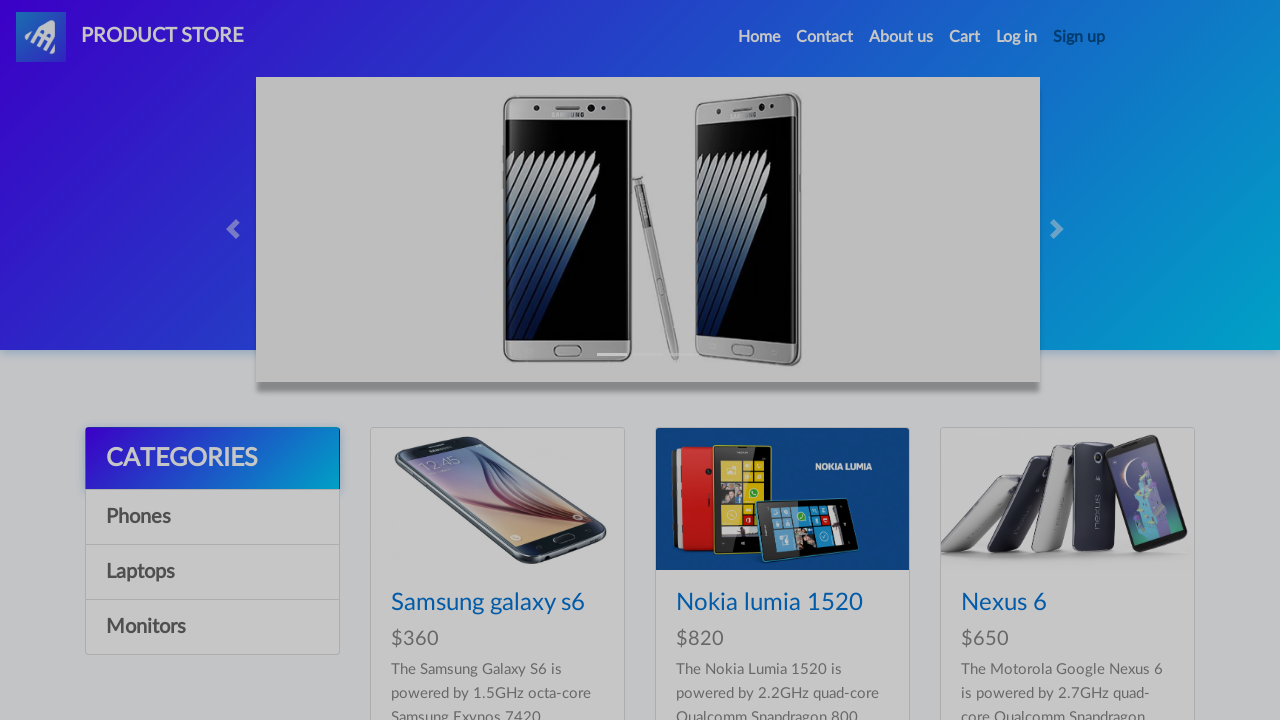

Registration popup modal appeared and close button is visible
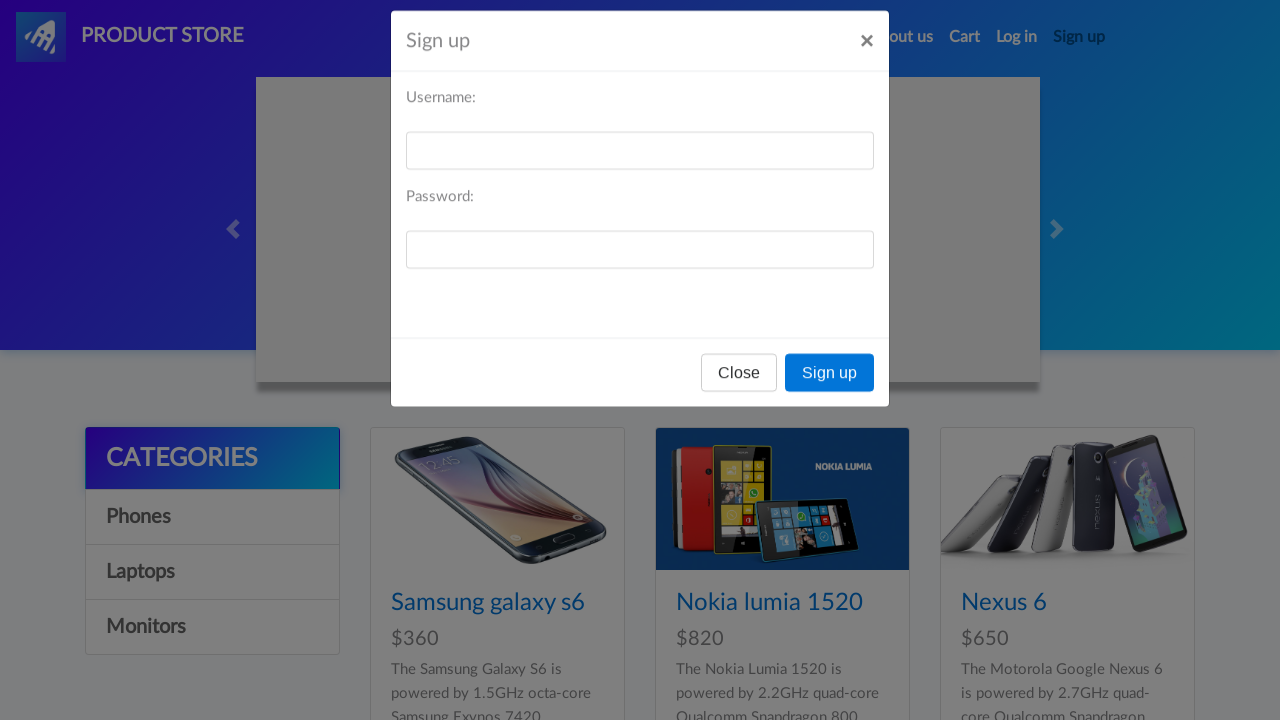

Clicked the Close button on the registration popup at (739, 393) on xpath=//button[@onclick='register()']/preceding-sibling::button[text()='Close']
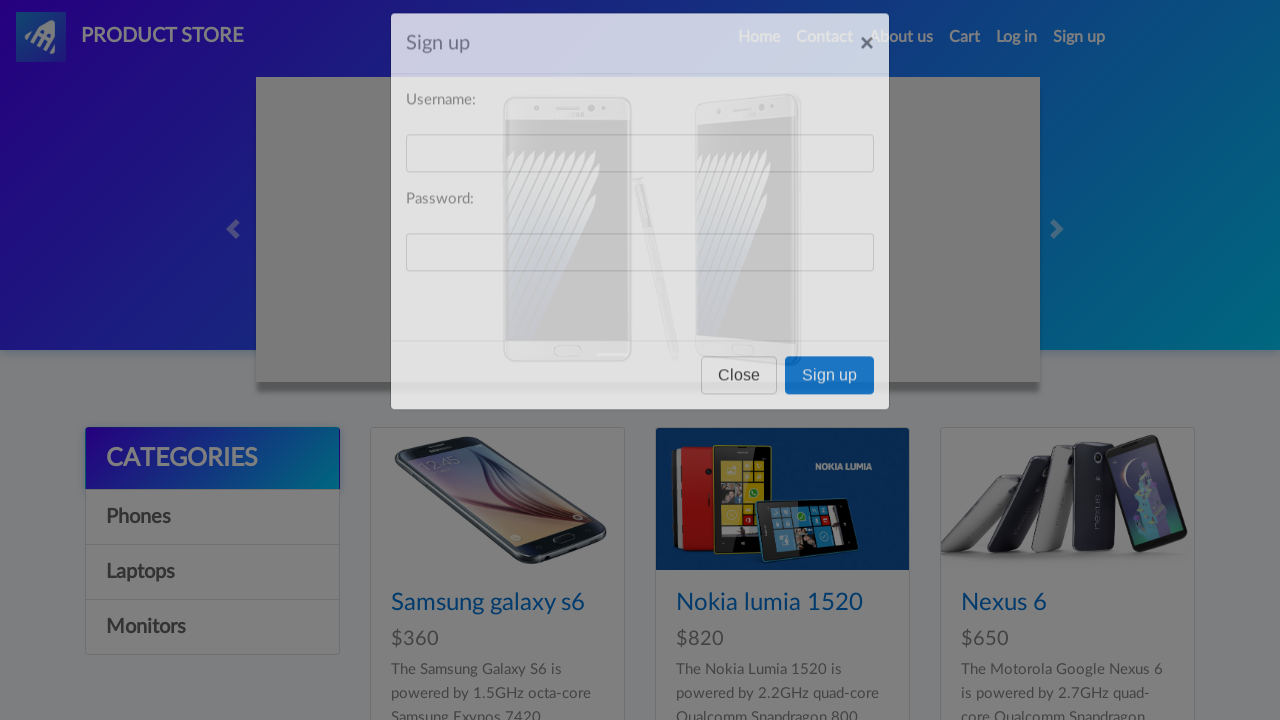

Verified that the close button is hidden, confirming the registration popup is closed
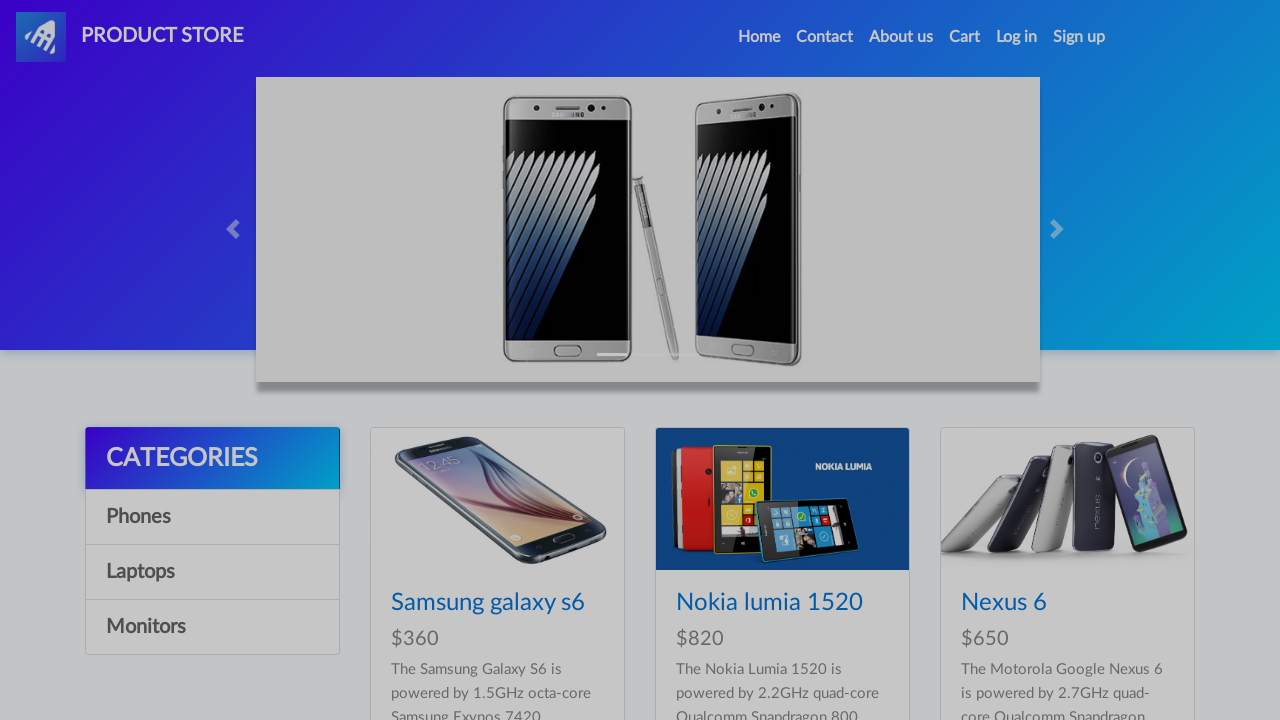

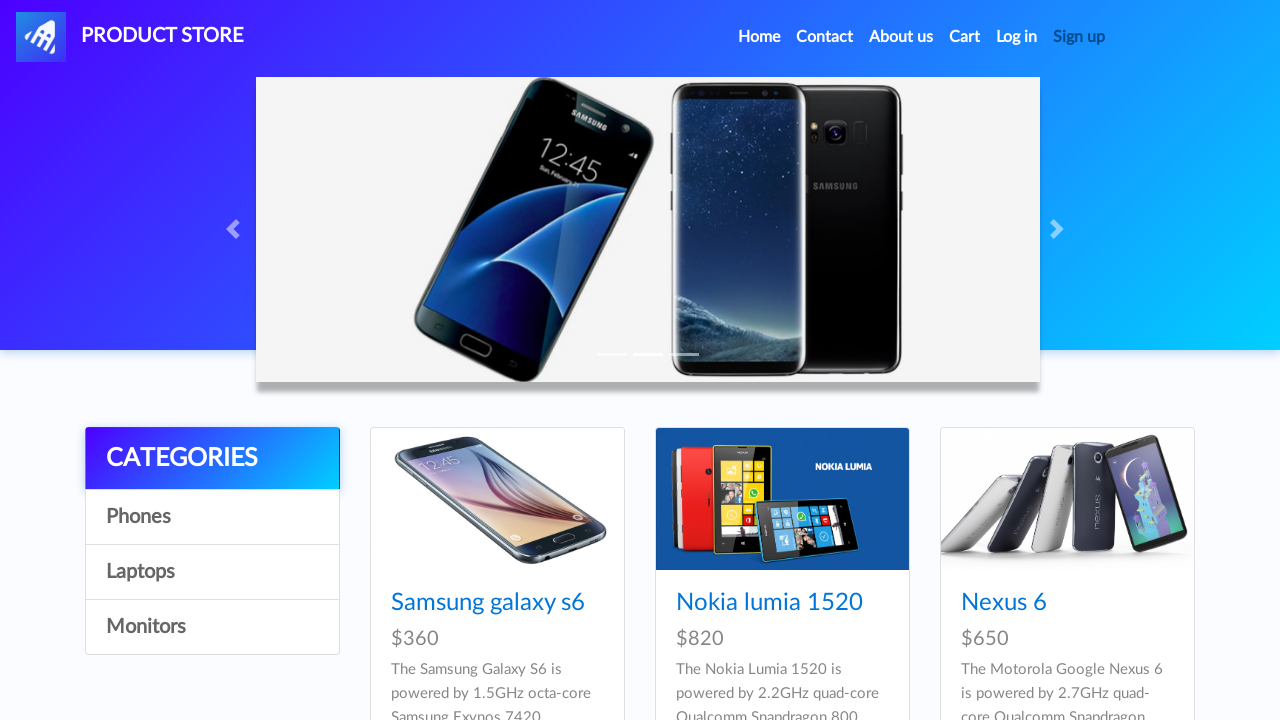